Tests window popup handling by clicking on social media links in the OrangeHRM demo page footer, which opens new browser windows/tabs, then switches between them based on page title.

Starting URL: https://opensource-demo.orangehrmlive.com/

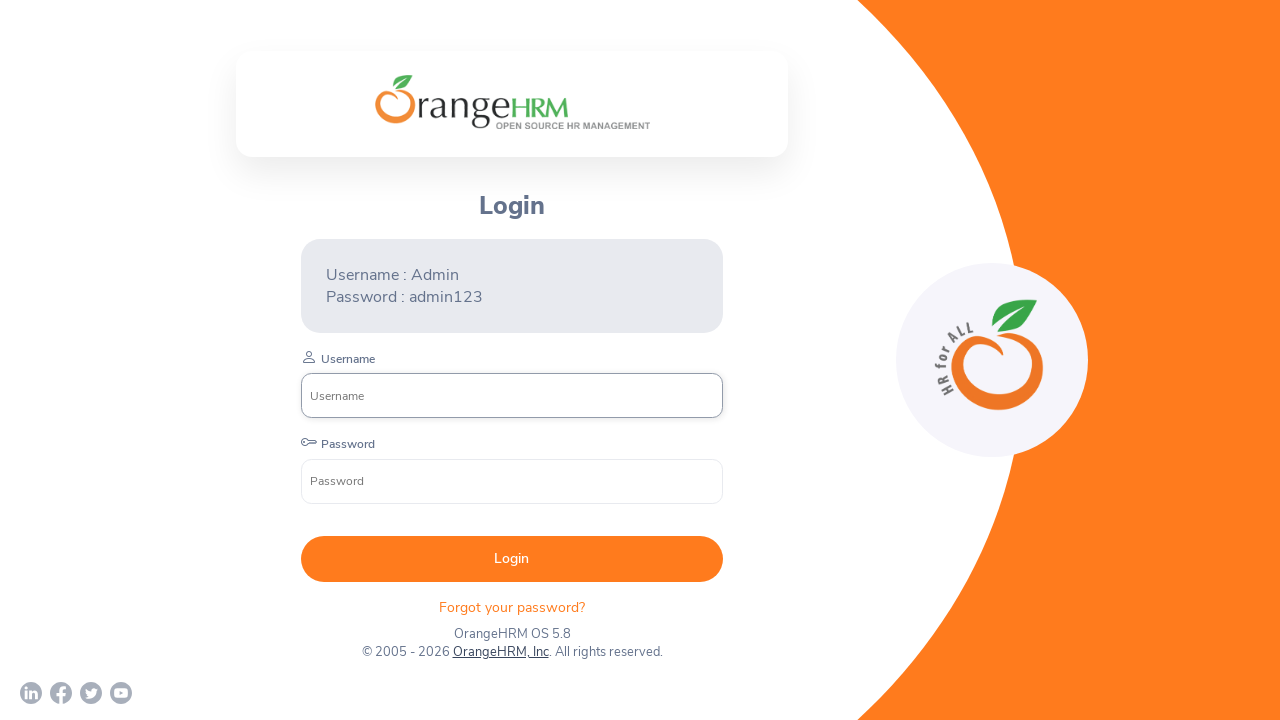

Waited for footer social media links to be visible
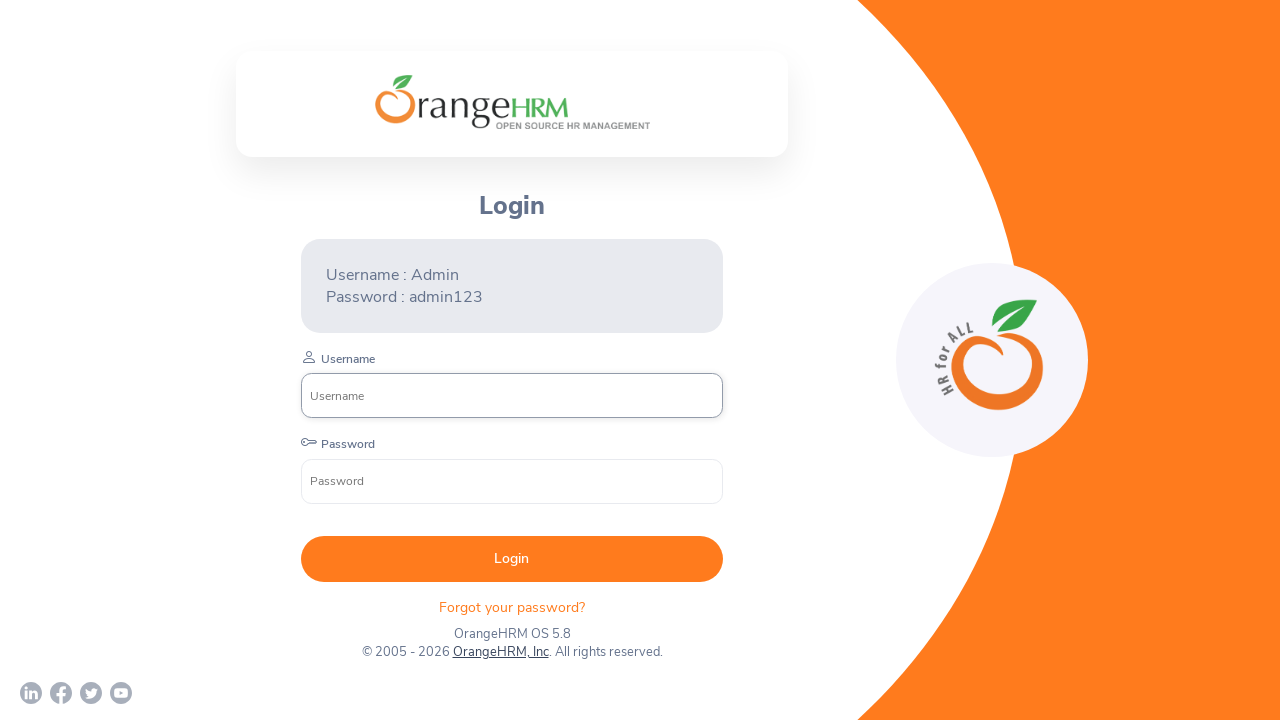

Clicked first social media link (LinkedIn) at (31, 693) on xpath=//div[@class='orangehrm-login-footer-sm']/a[1]
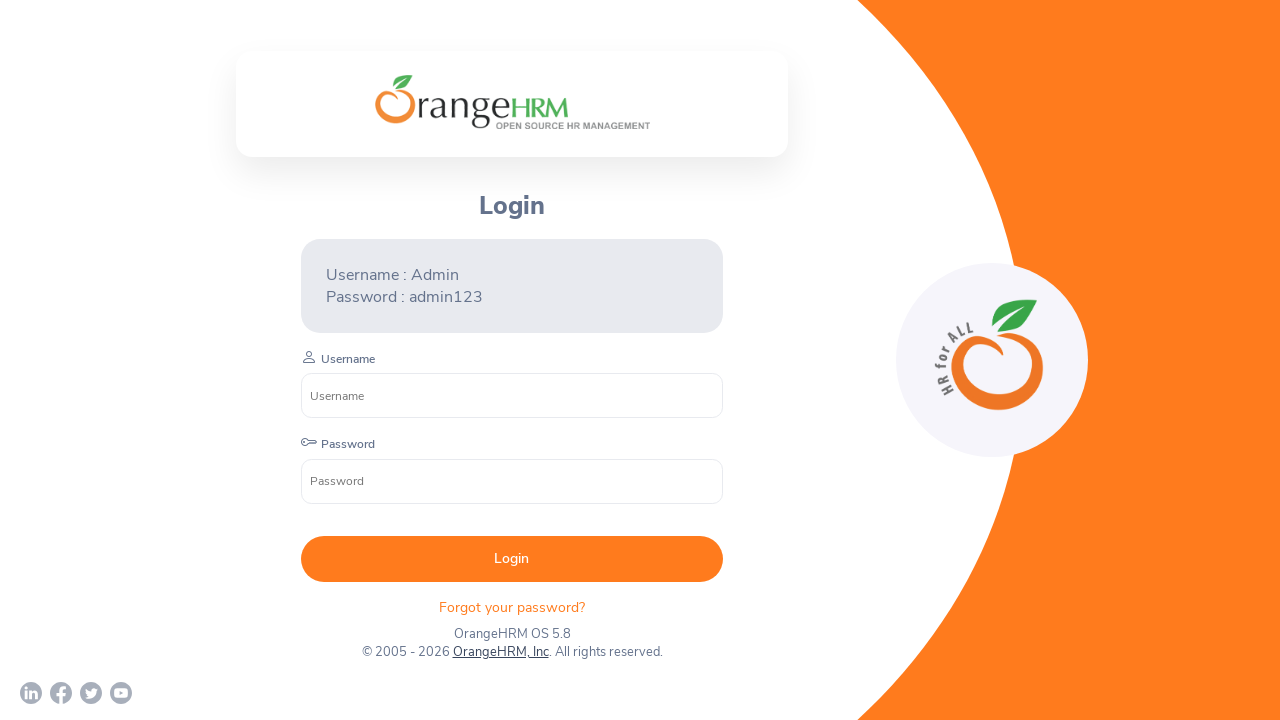

LinkedIn page loaded
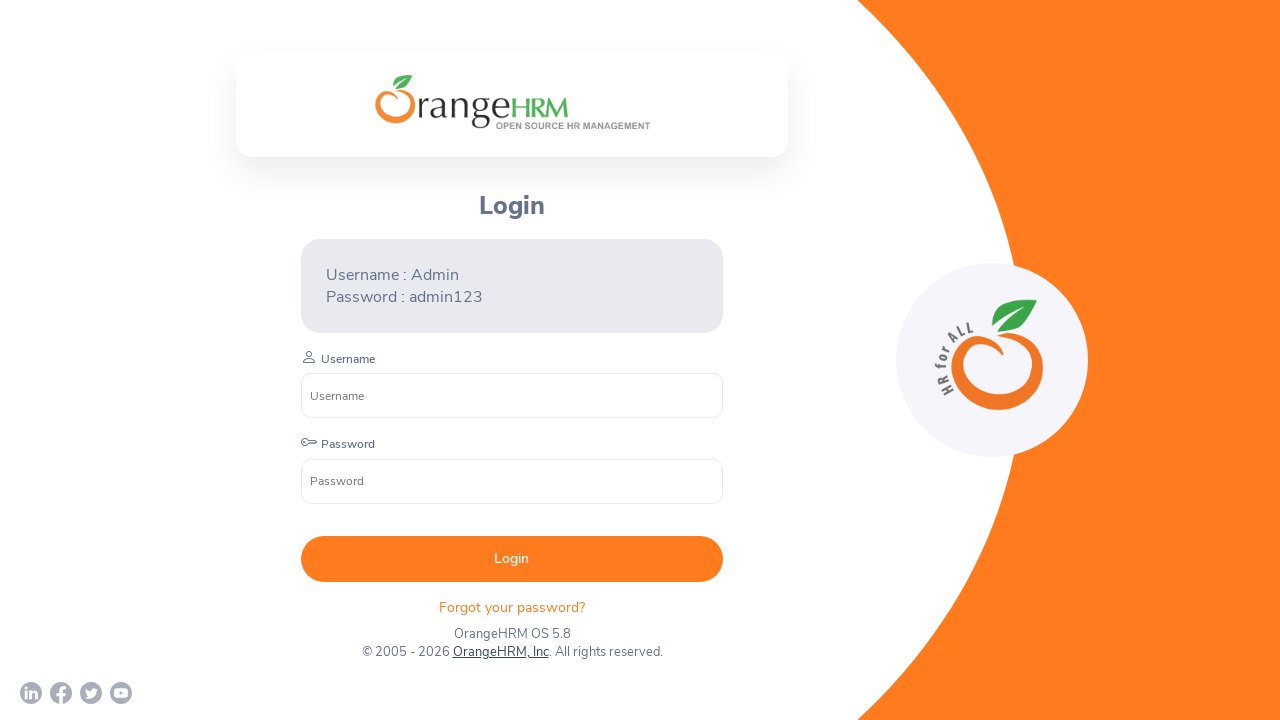

Clicked second social media link (Facebook) at (61, 693) on xpath=//div[@class='orangehrm-login-footer-sm']/a[2]
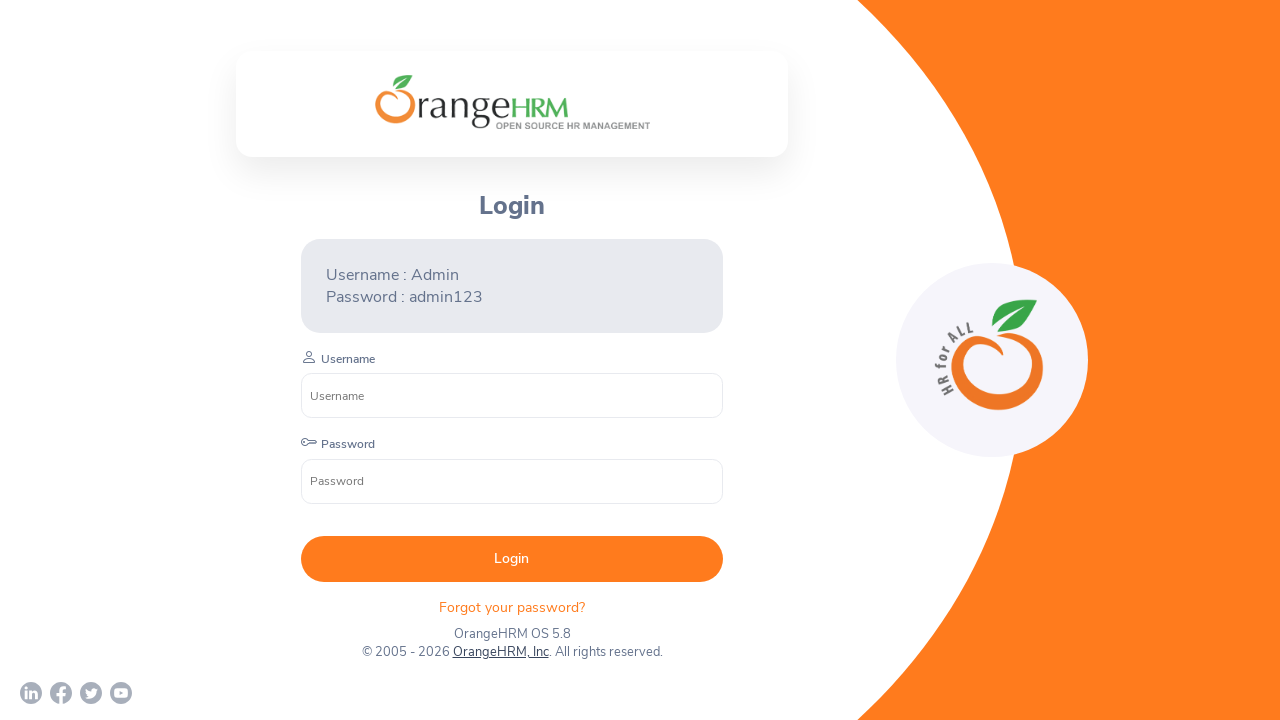

Facebook page loaded
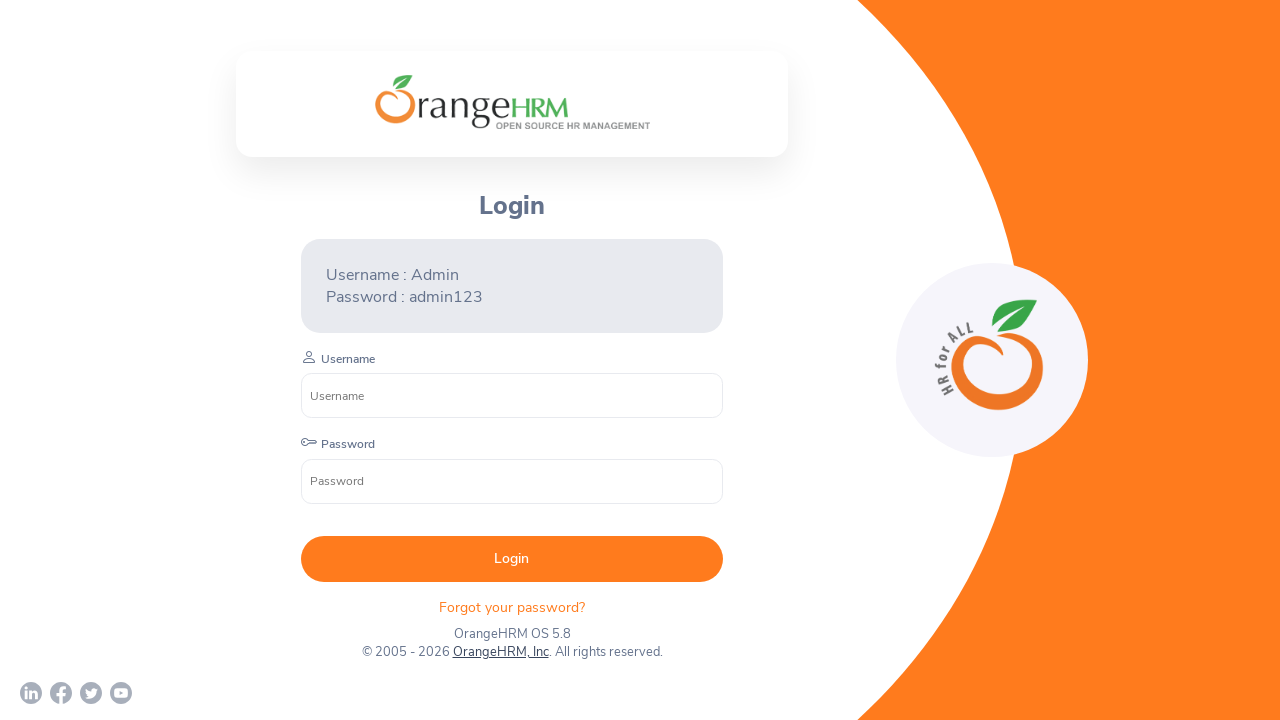

Retrieved all open pages from context
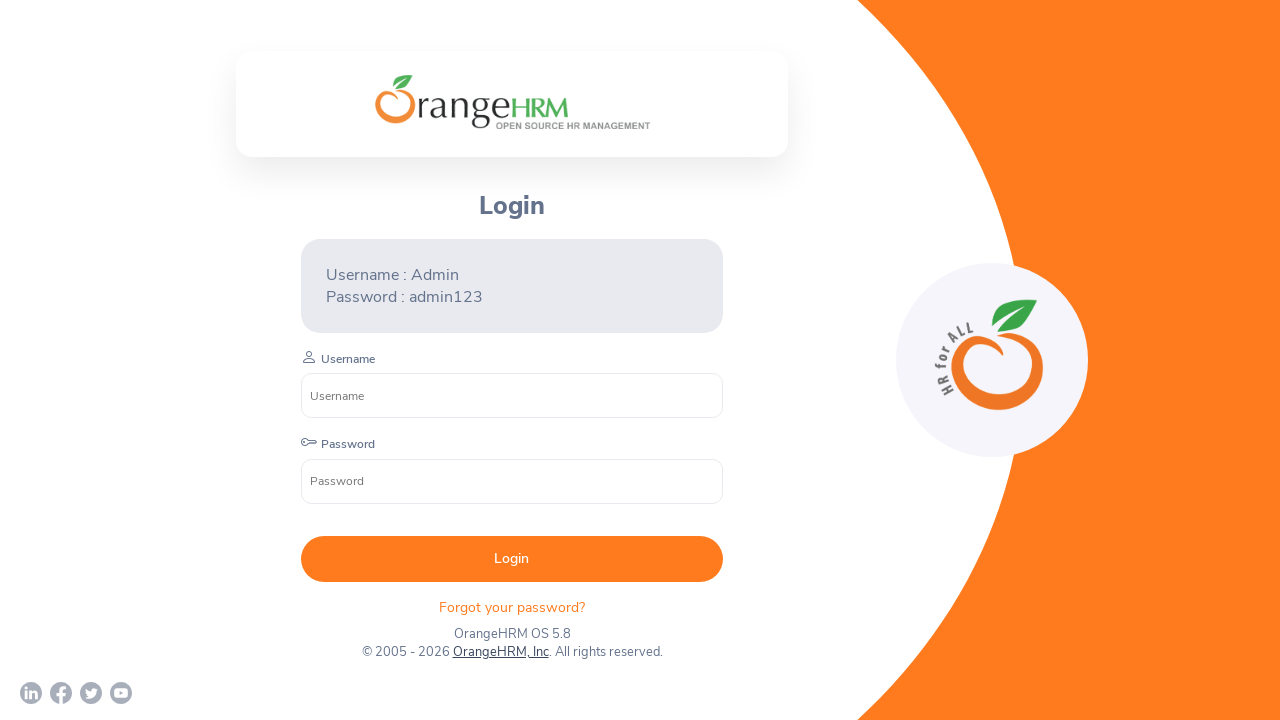

Found page with OrangeHRM in title: OrangeHRM
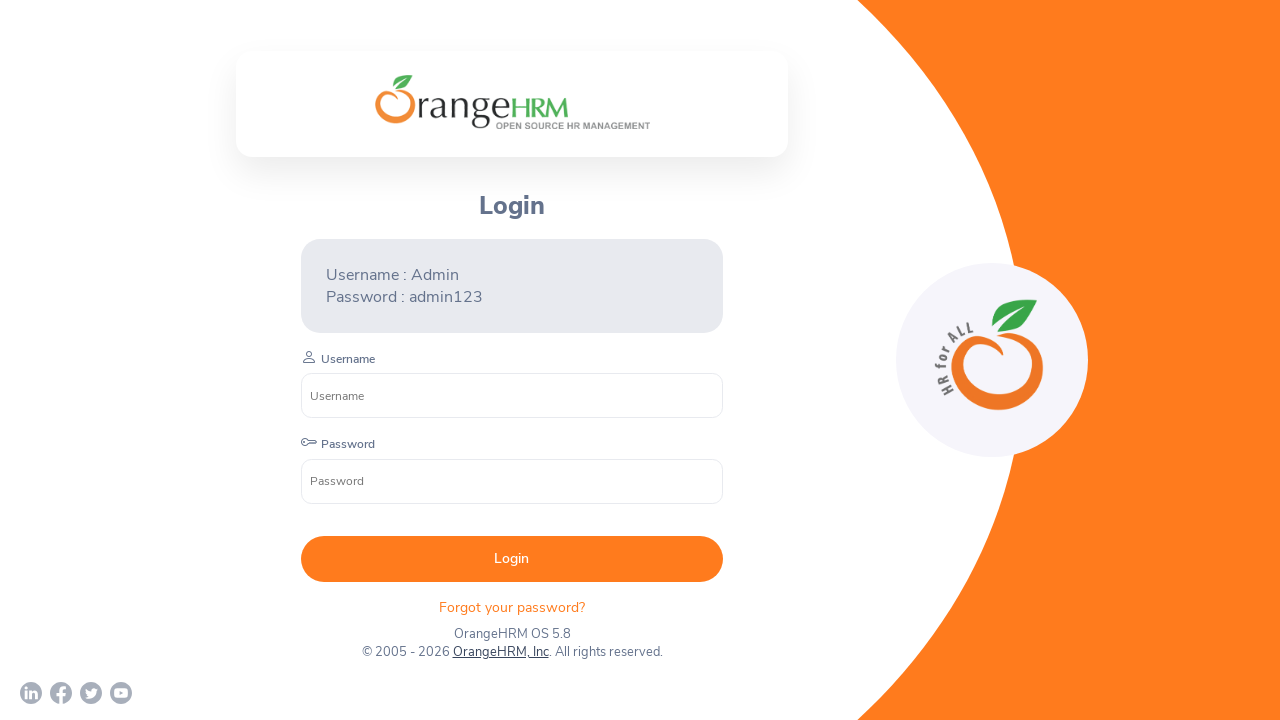

Closed page with title:  (not OrangeHRM)
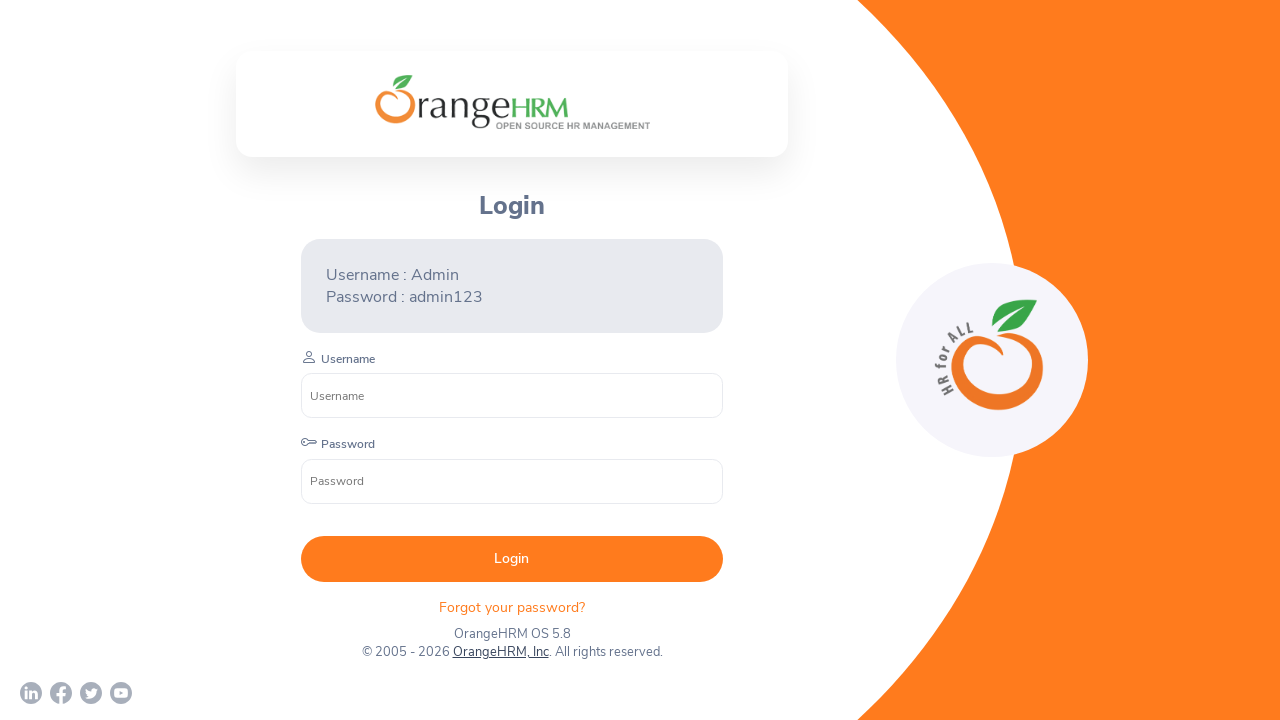

Closed page with title:  (not OrangeHRM)
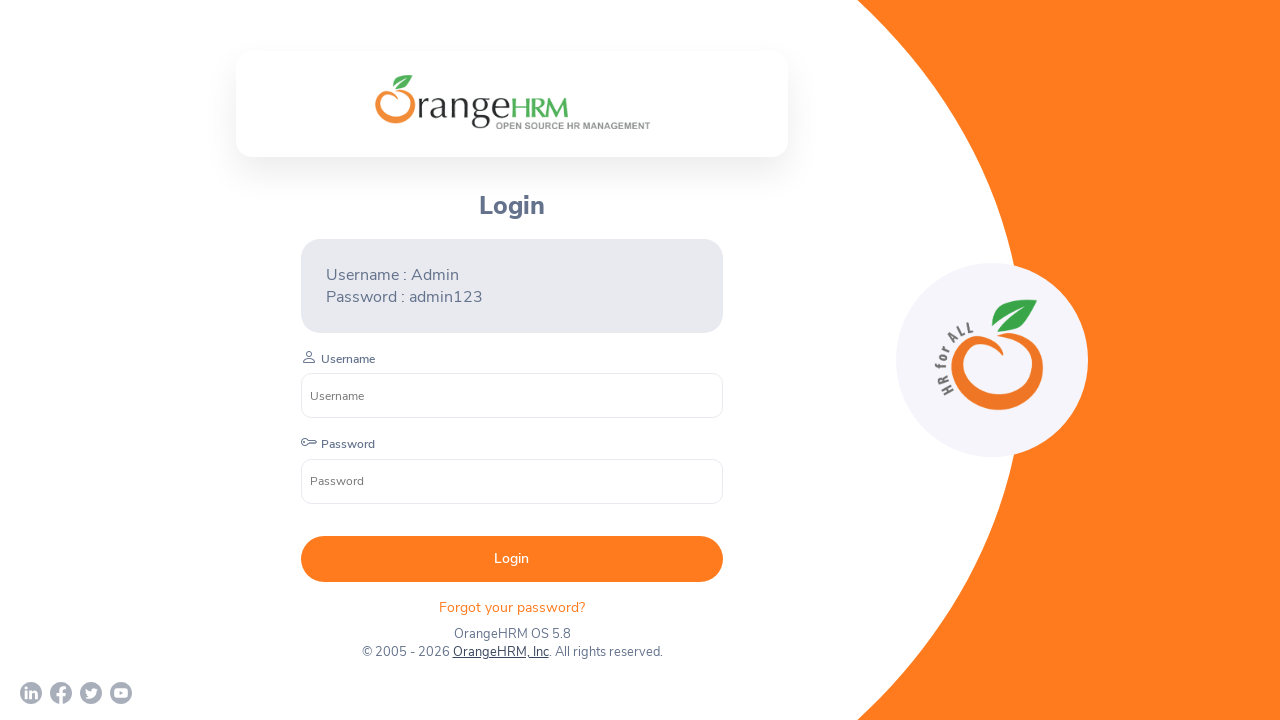

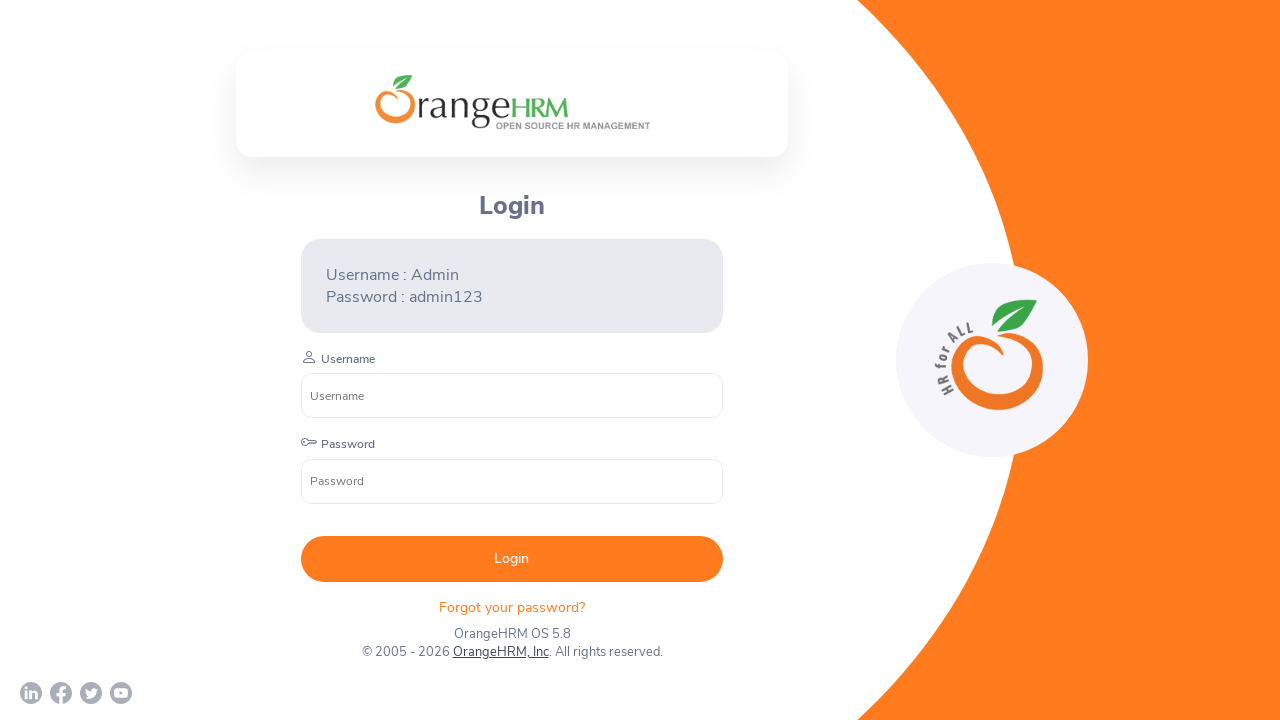